Tests dismissing a confirmation dialog by clicking a button that triggers the alert and then canceling it

Starting URL: https://www.techlearn.in/code/confirmation-dialog-box/

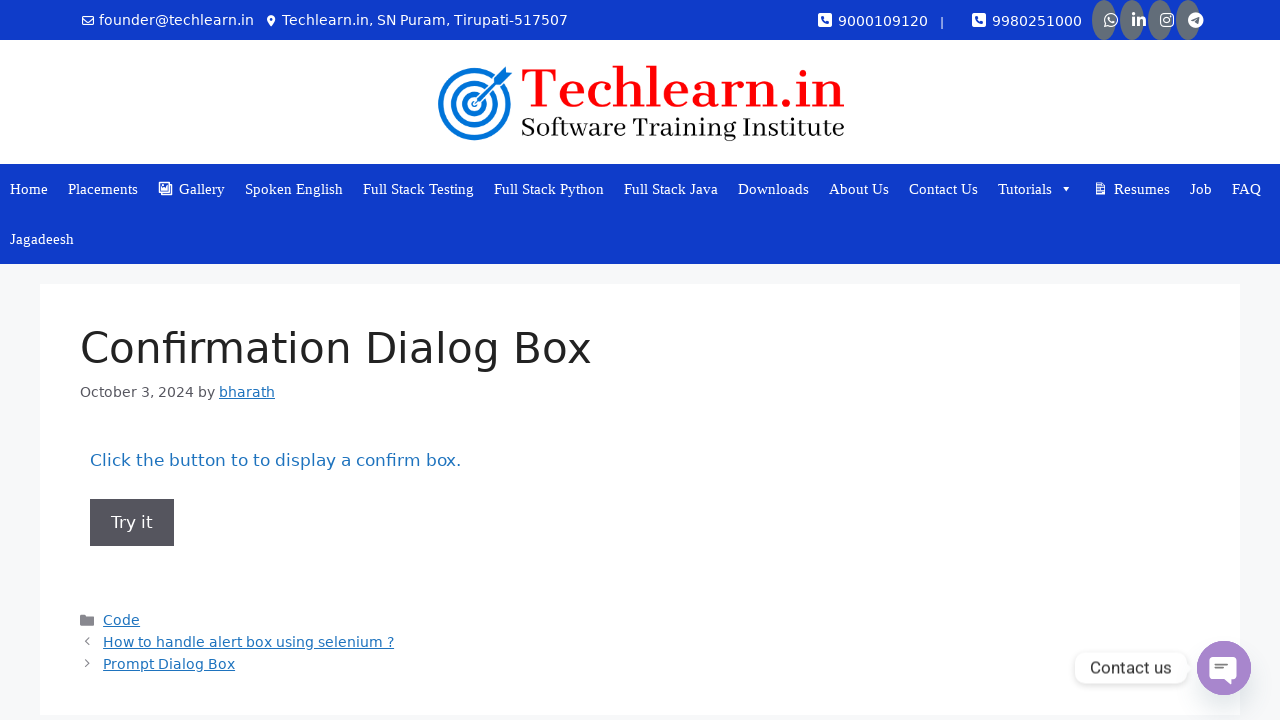

Clicked button to trigger confirmation dialog at (132, 522) on //*[@id="post-725"]/div/div/div/div/div/div/div/button
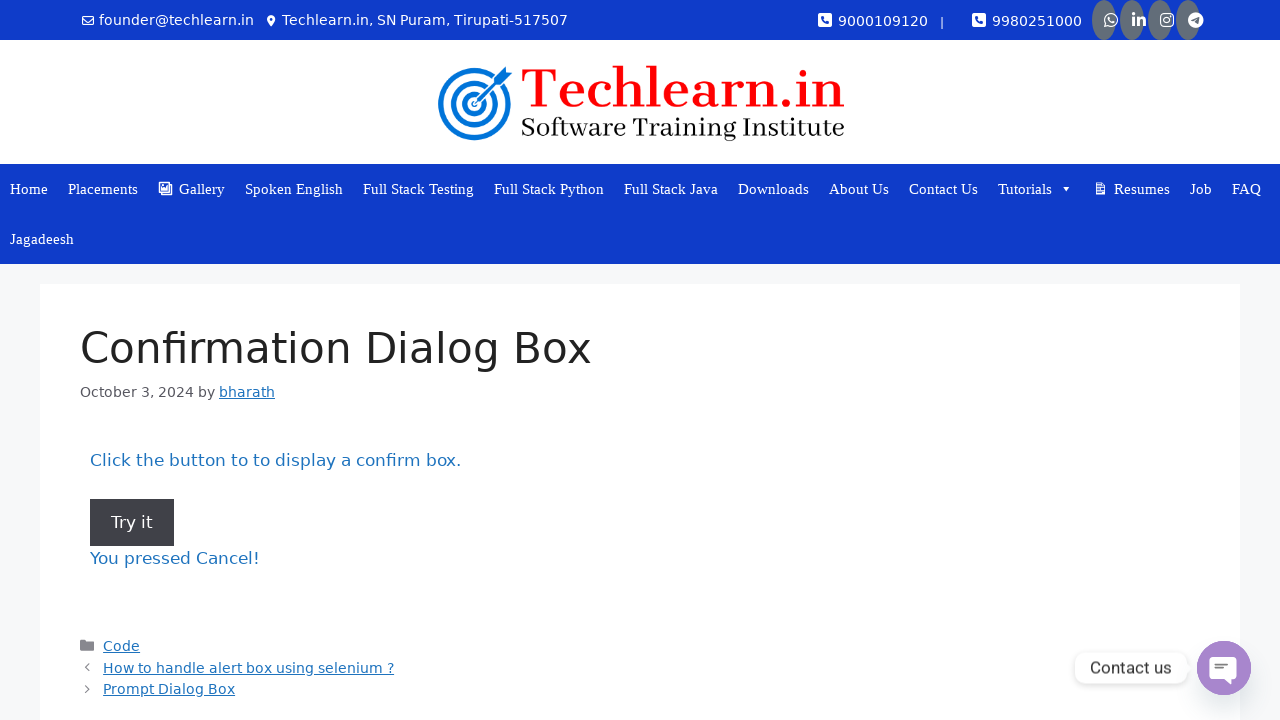

Set up dialog handler to dismiss confirmation dialog
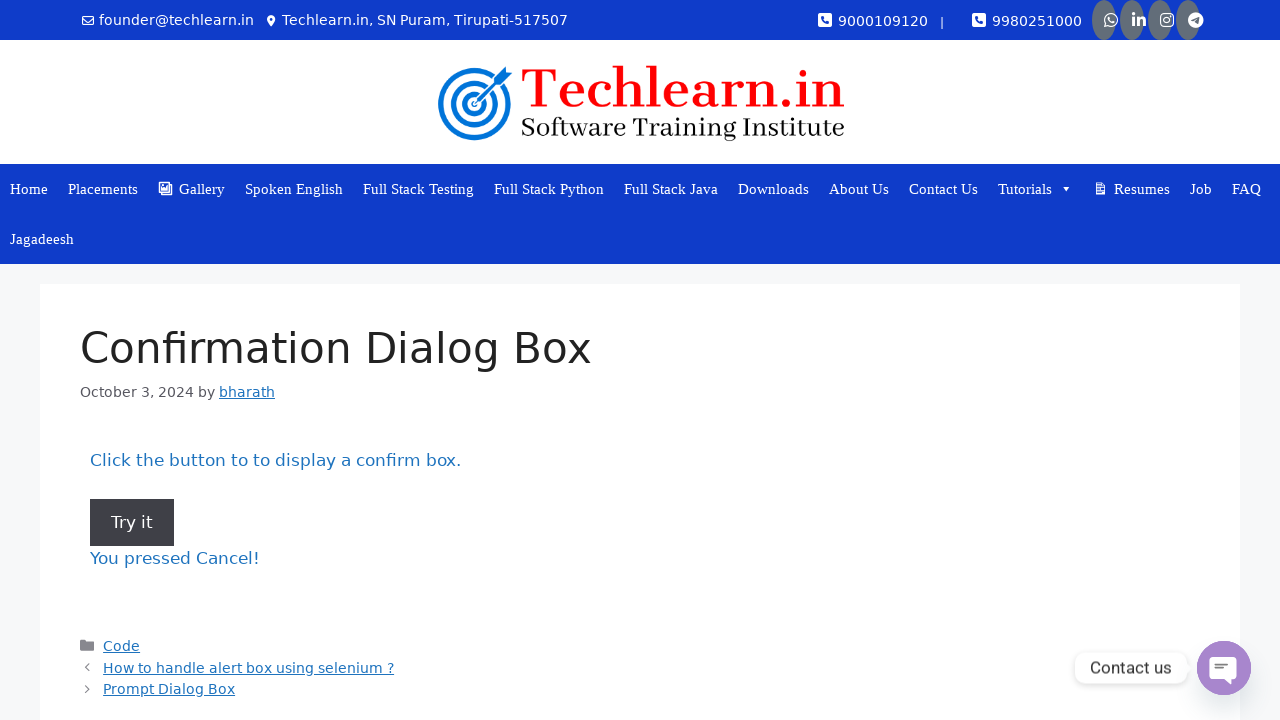

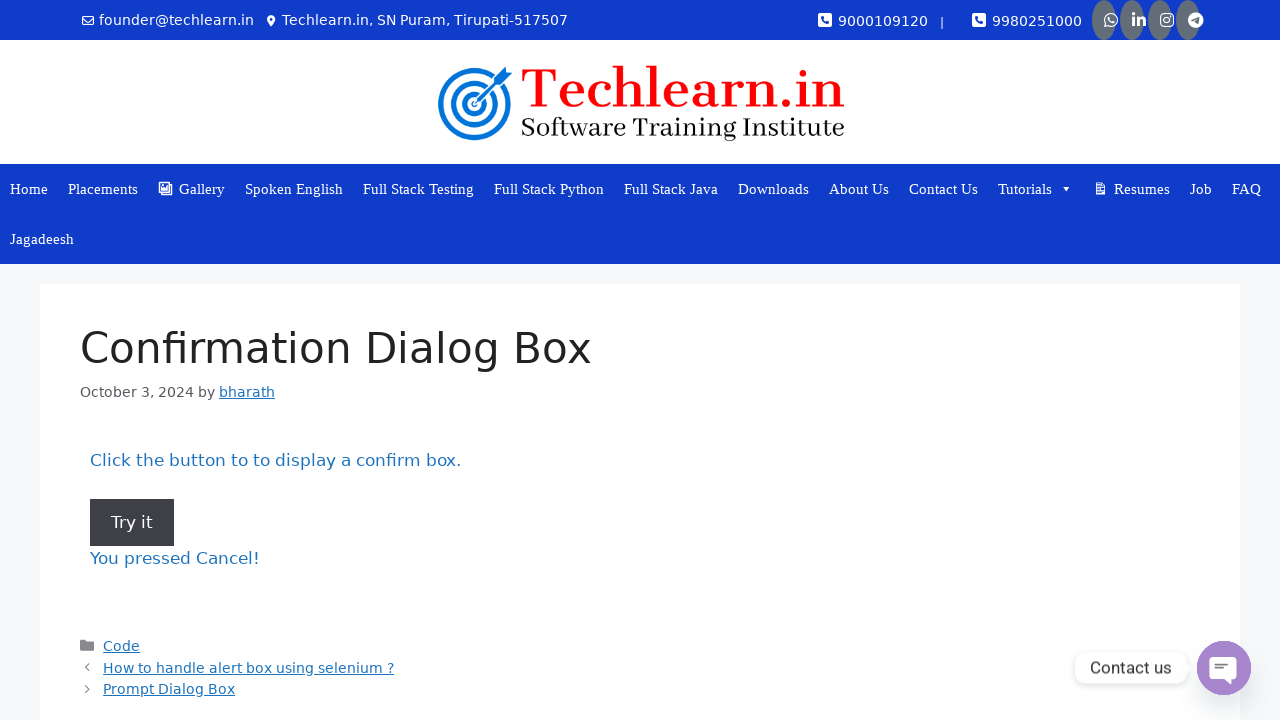